Navigates to Find a park page and clicks Load more results button multiple times to verify additional park cards are loaded.

Starting URL: https://bcparks.ca/

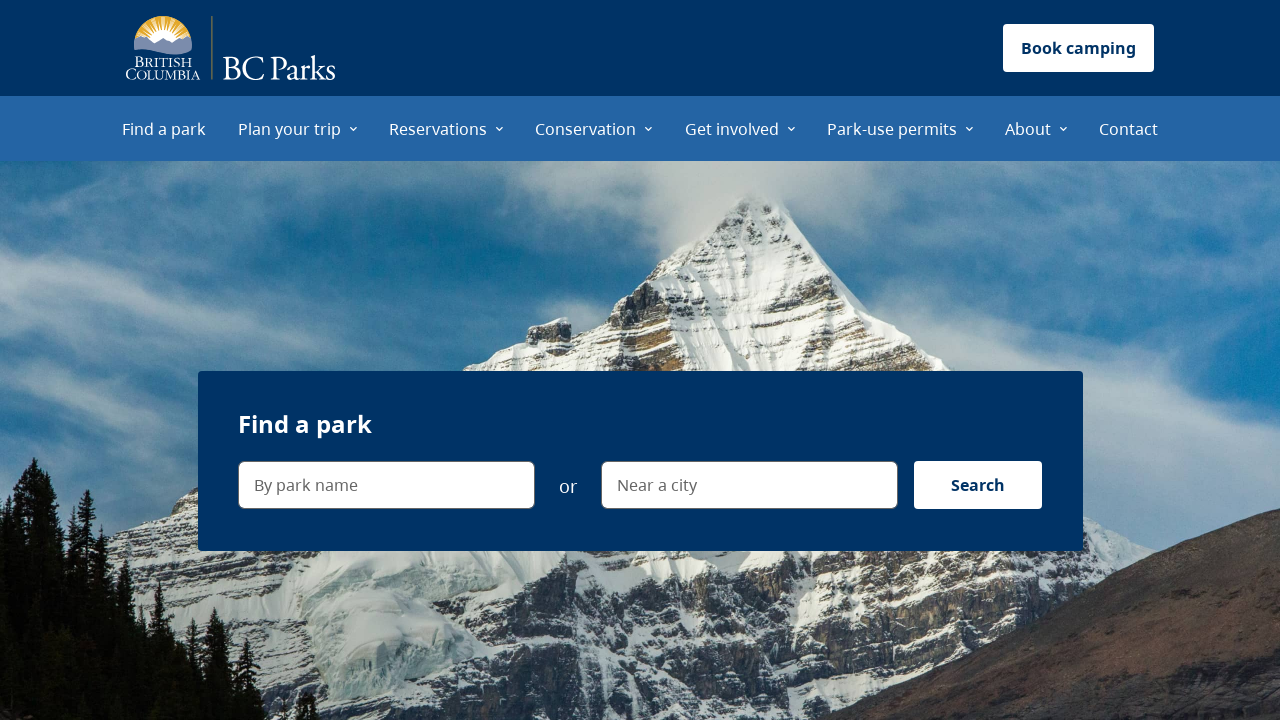

Clicked on 'Find a park' menu item at (164, 128) on internal:role=menuitem[name="Find a park"i]
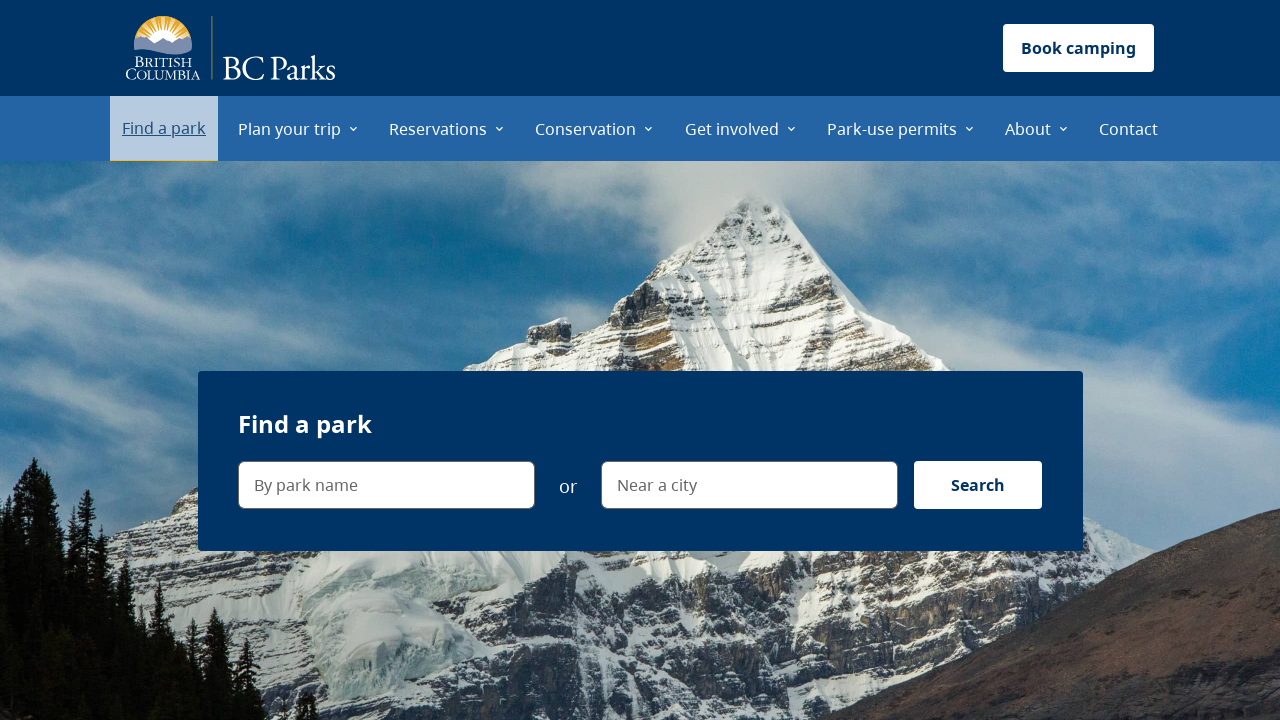

Waited for page to reach networkidle state
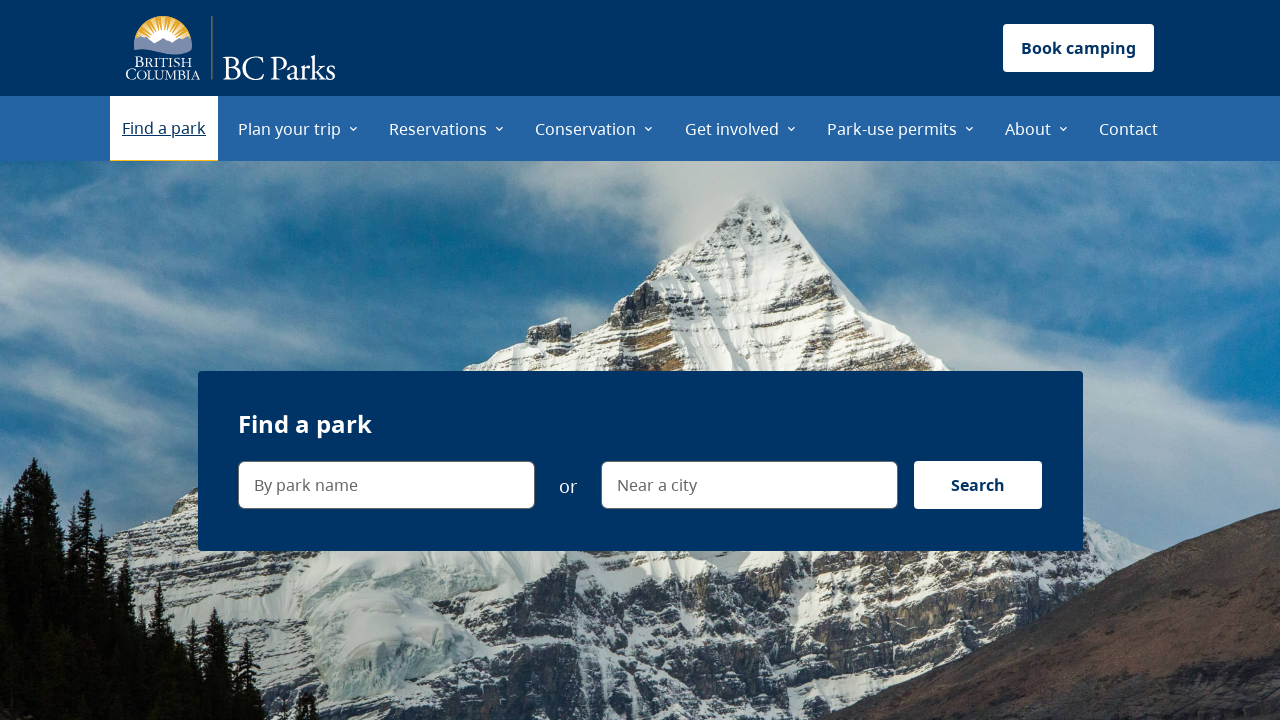

Verified 'Load more results' button is visible
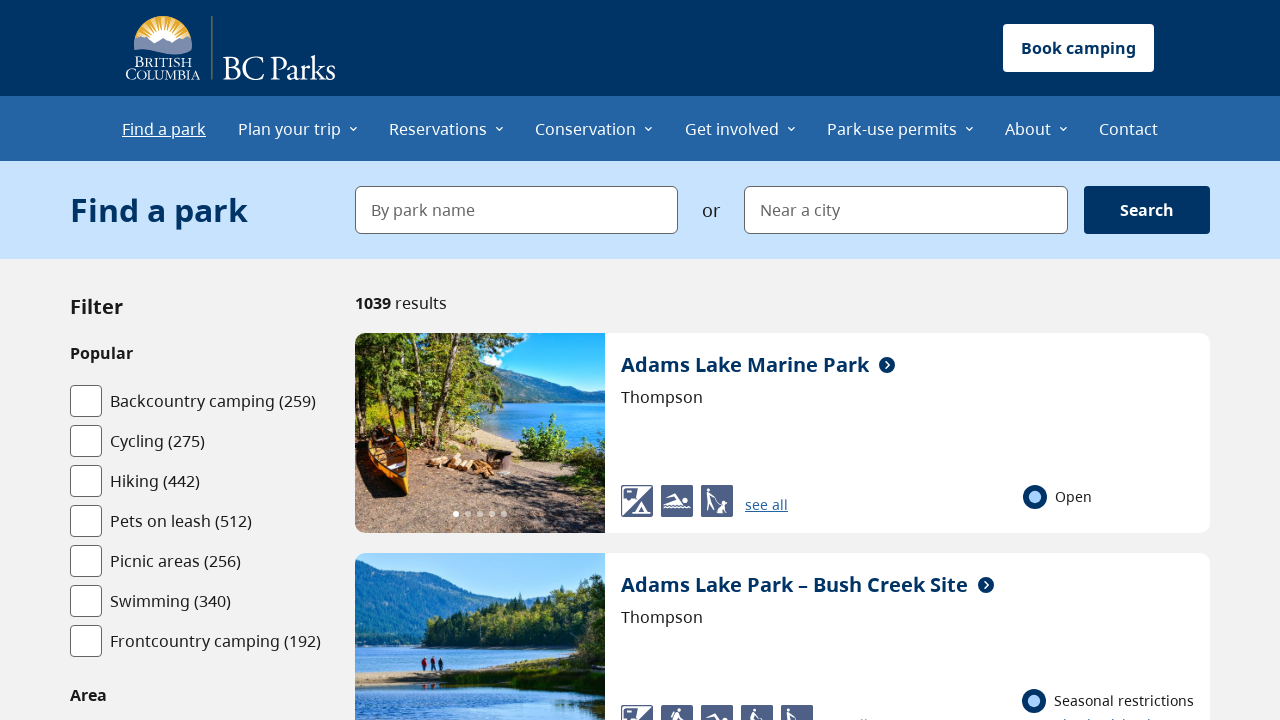

Clicked 'Load more results' button (first time) at (782, 361) on internal:role=button[name="Load more results"i]
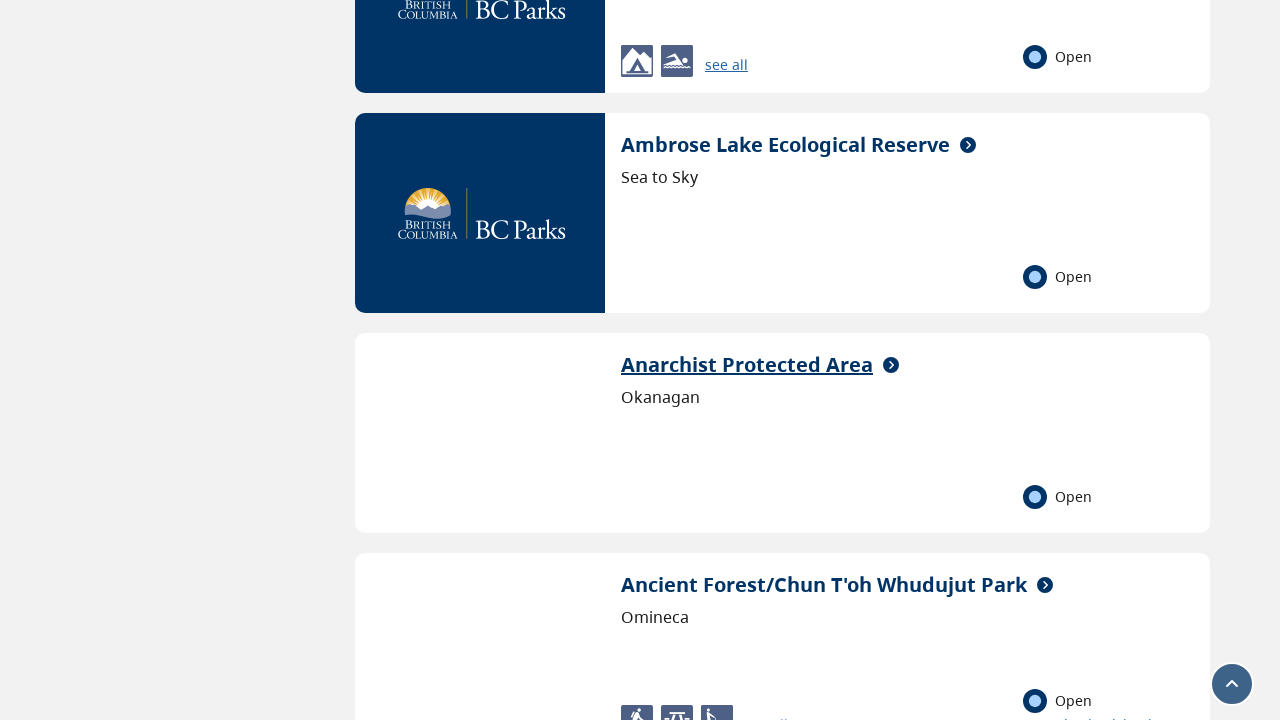

Waited for 'Anarchist Protected Area' park card to load
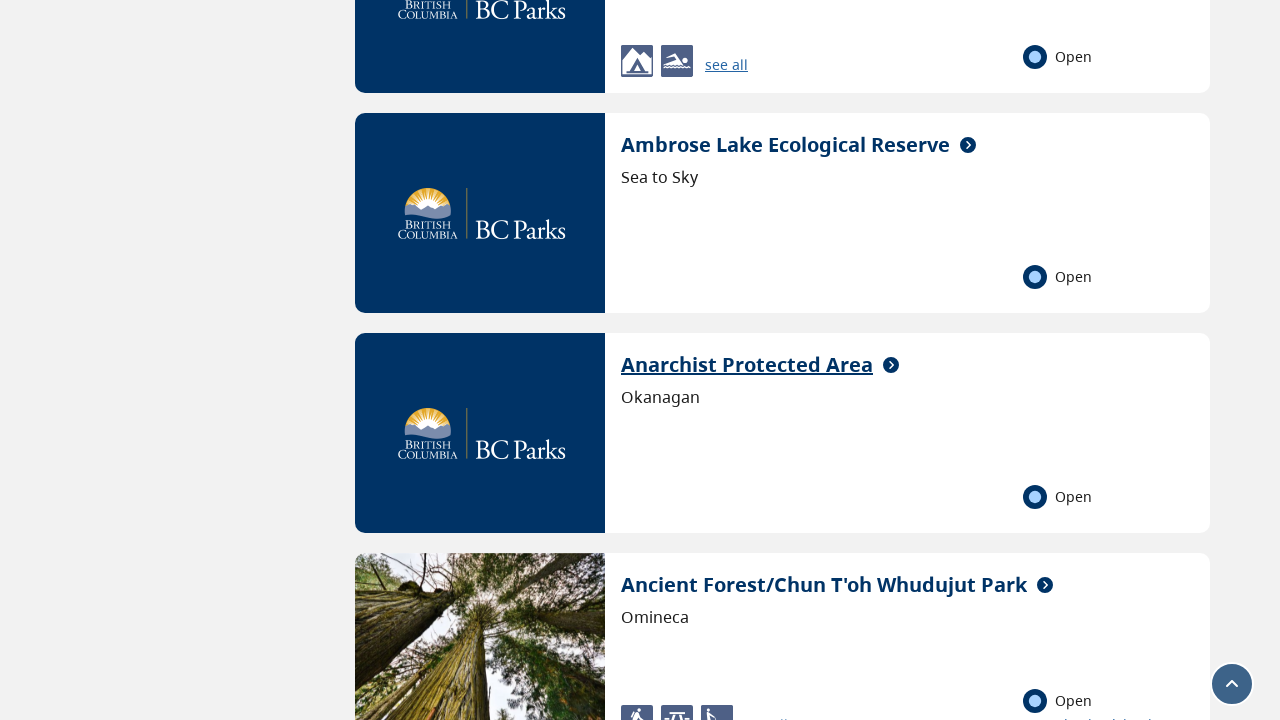

Clicked 'Load more results' button (second time) at (782, 361) on internal:role=button[name="Load more results"i]
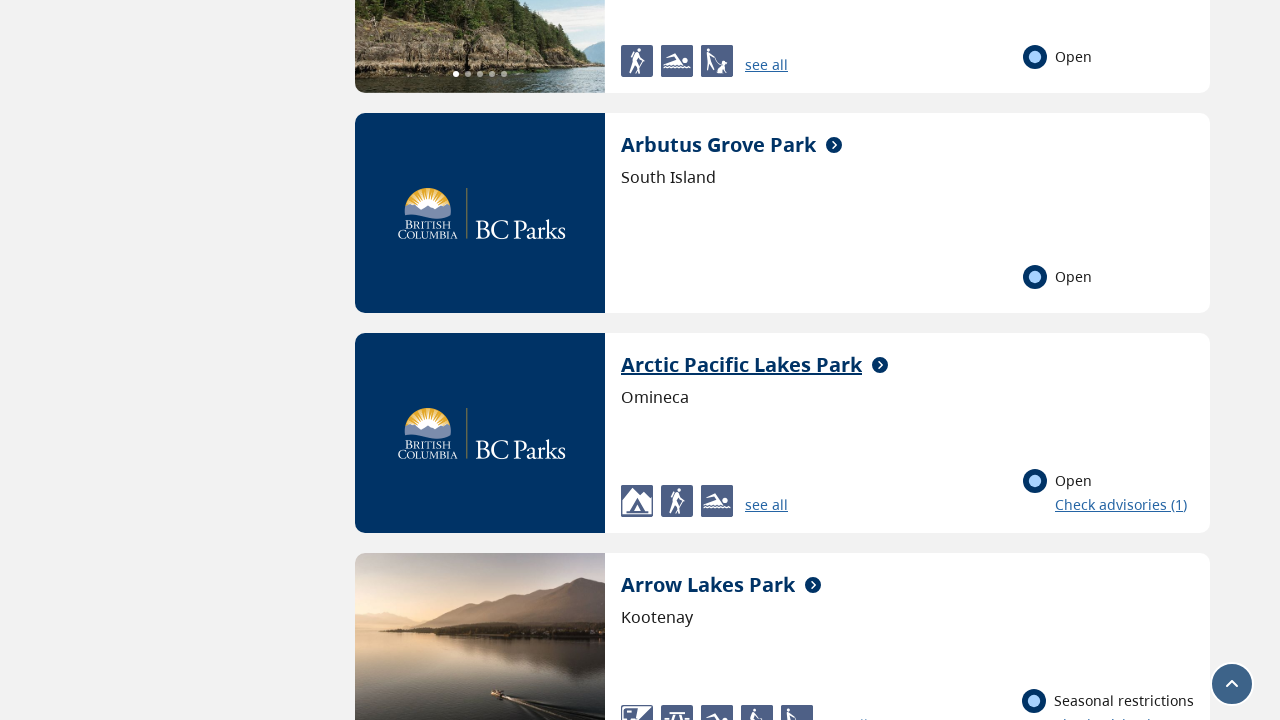

Waited for 'Arctic Pacific Lakes Park' park card to load
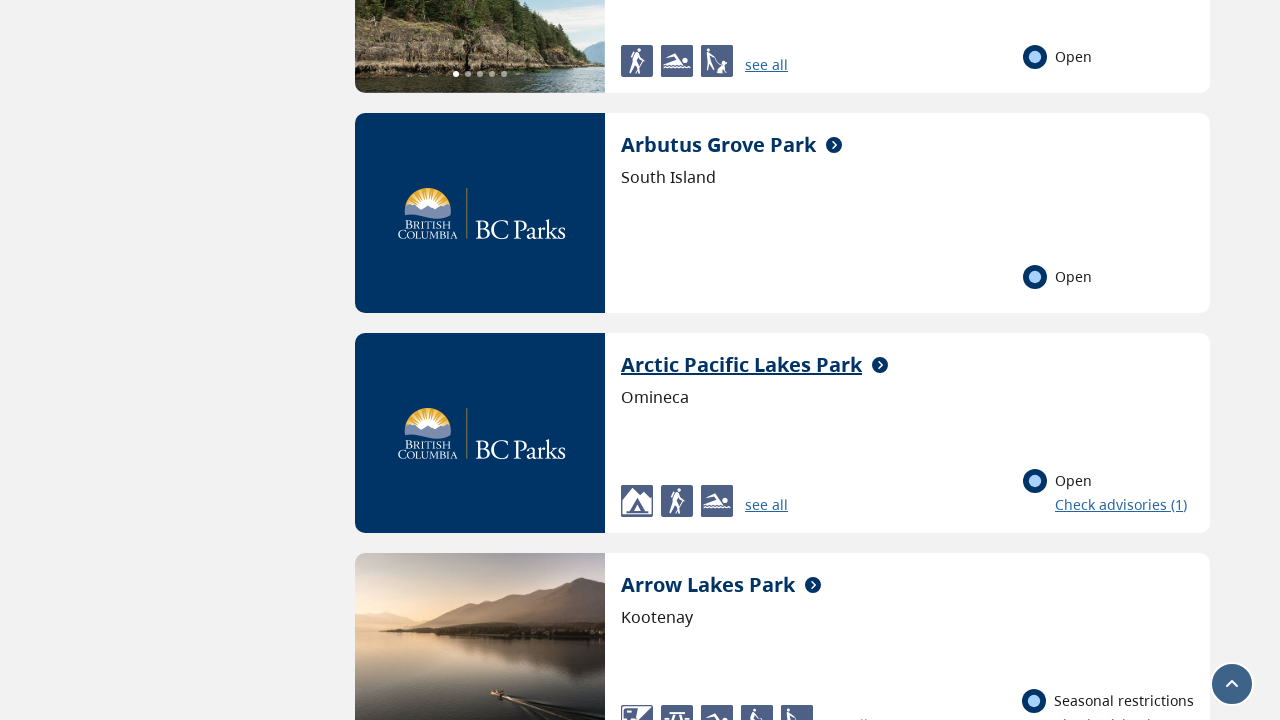

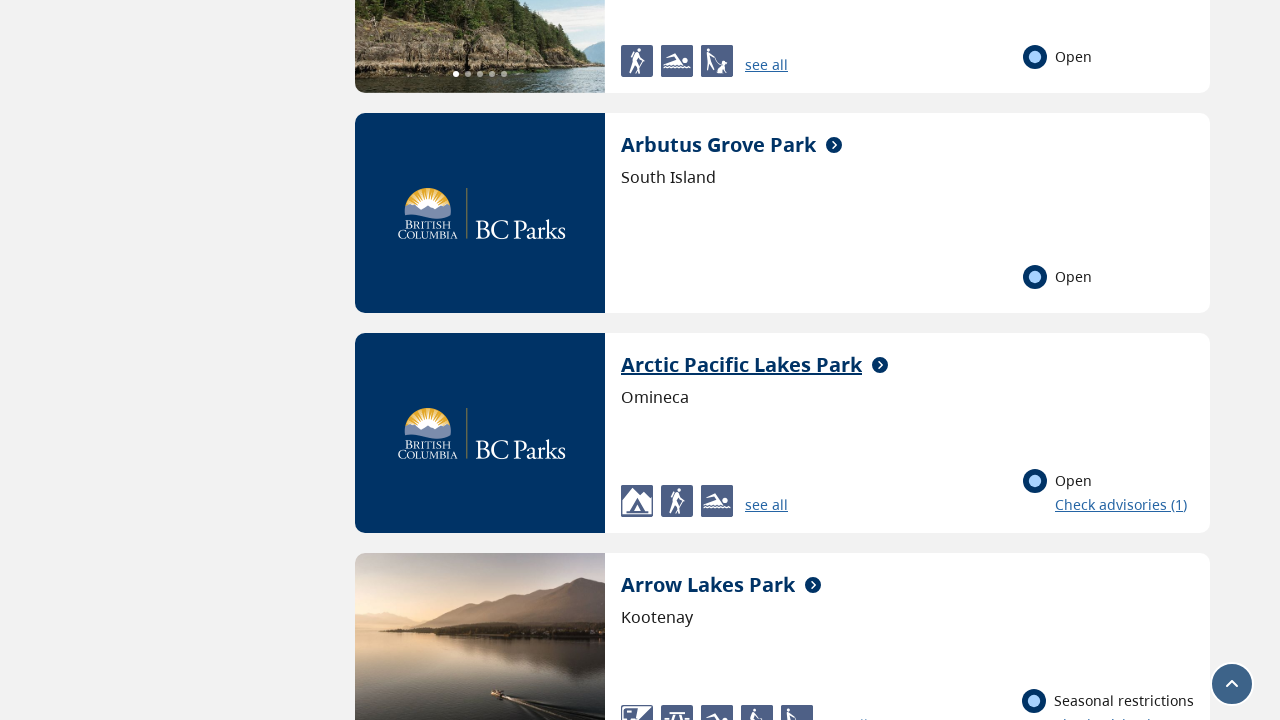